Tests that new todo items are appended to the bottom of the list by creating 3 items.

Starting URL: https://demo.playwright.dev/todomvc

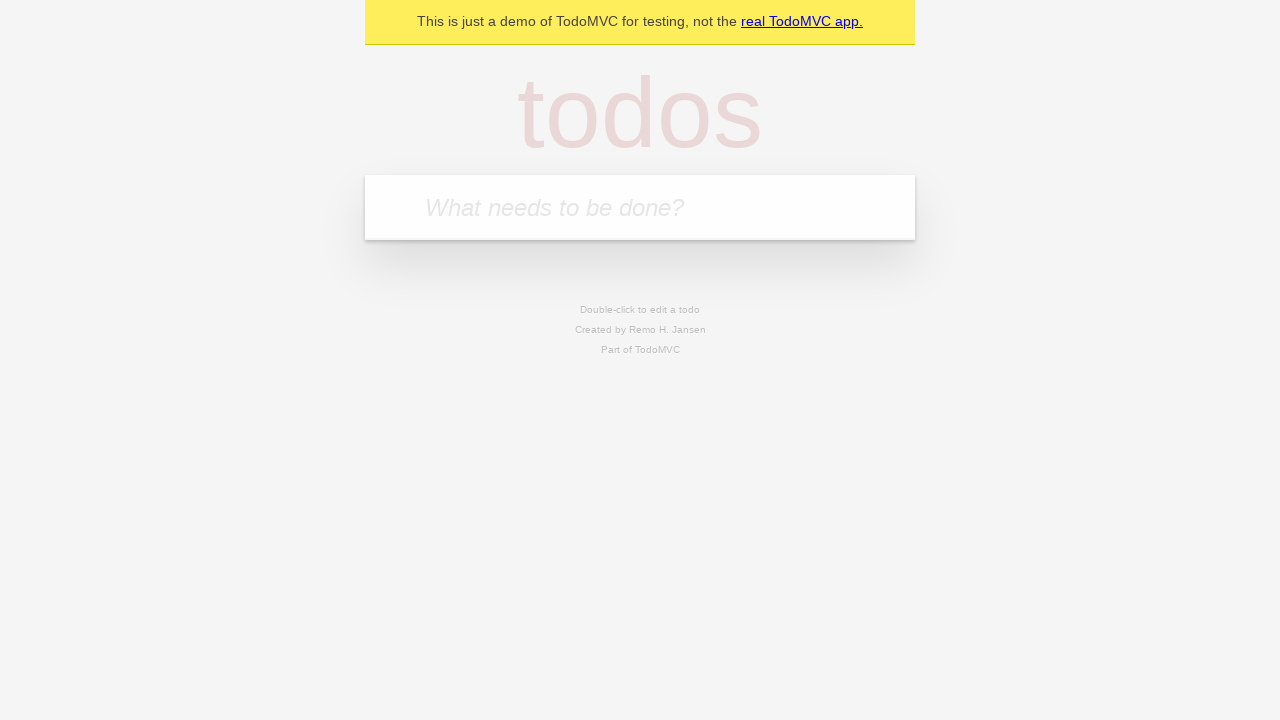

Filled new todo input with 'buy some cheese' on .new-todo
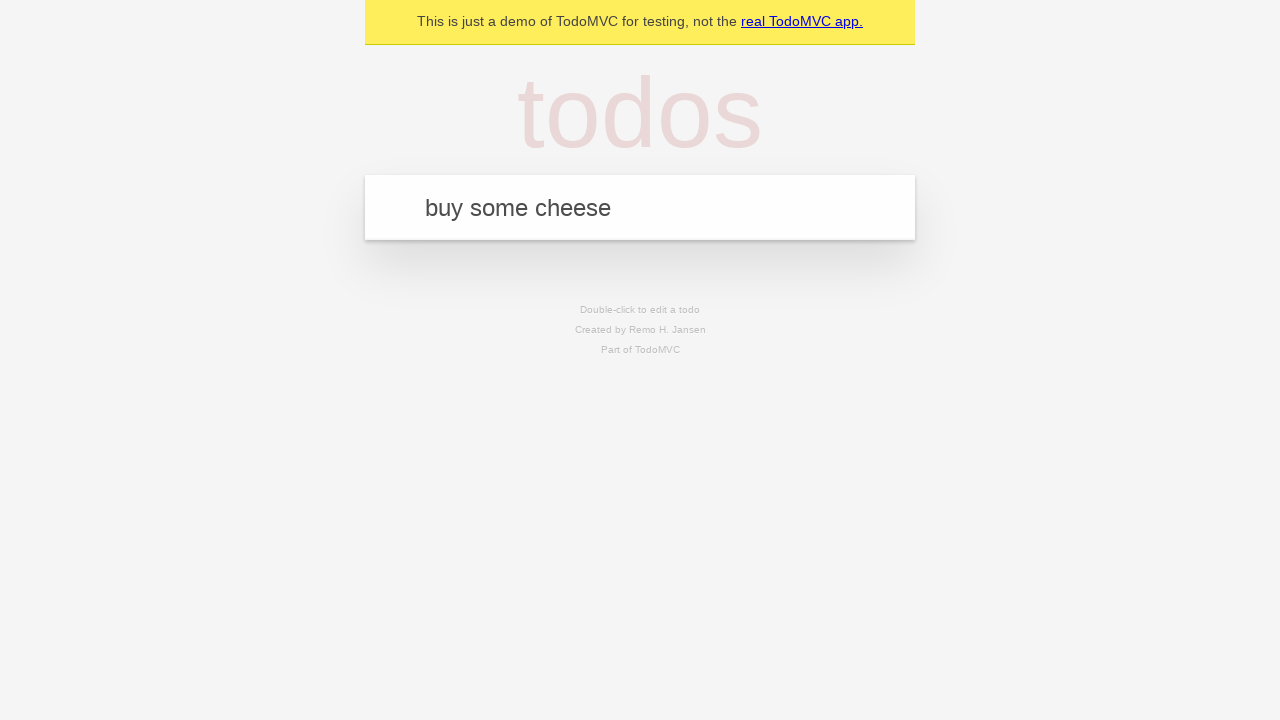

Pressed Enter to create first todo item on .new-todo
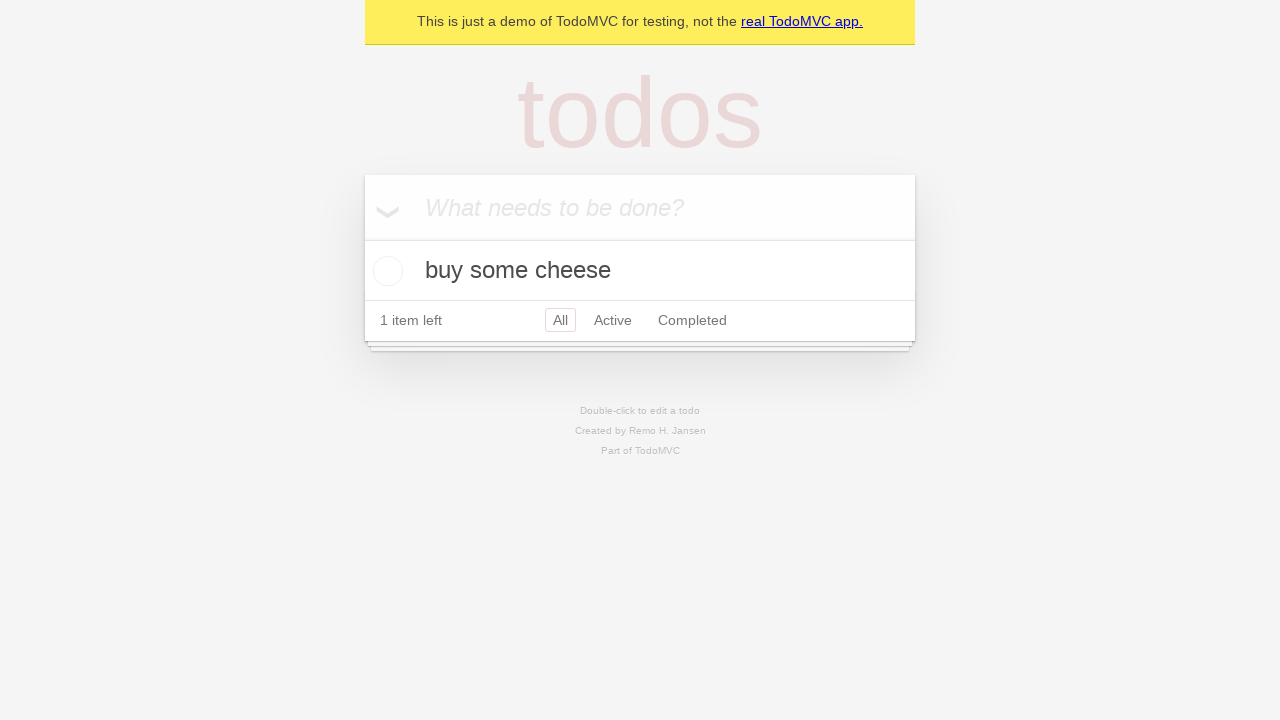

Filled new todo input with 'feed the cat' on .new-todo
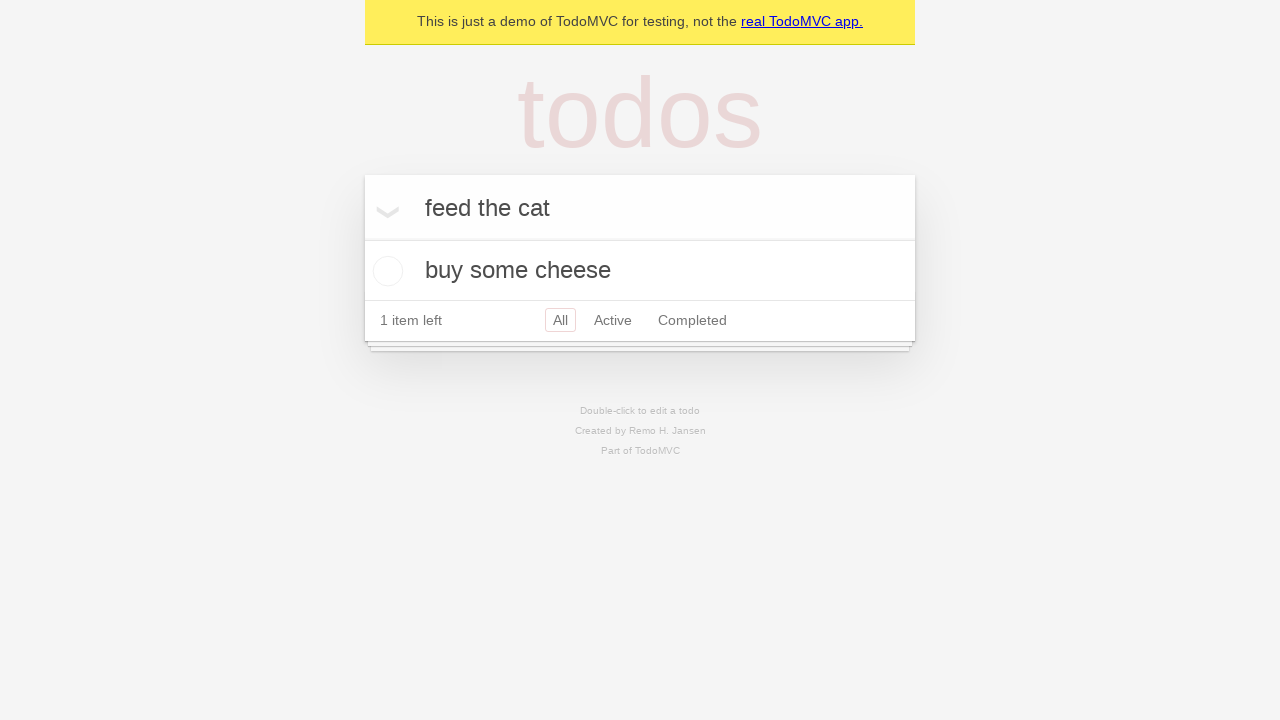

Pressed Enter to create second todo item on .new-todo
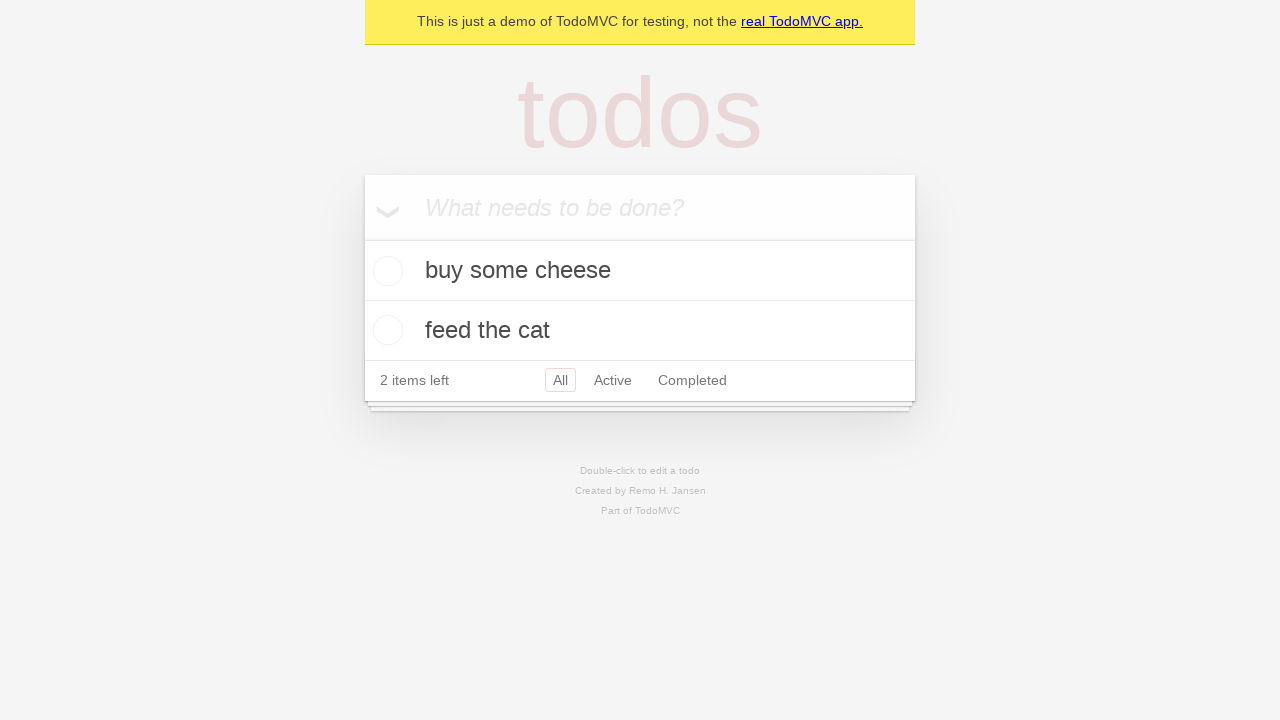

Filled new todo input with 'book a doctors appointment' on .new-todo
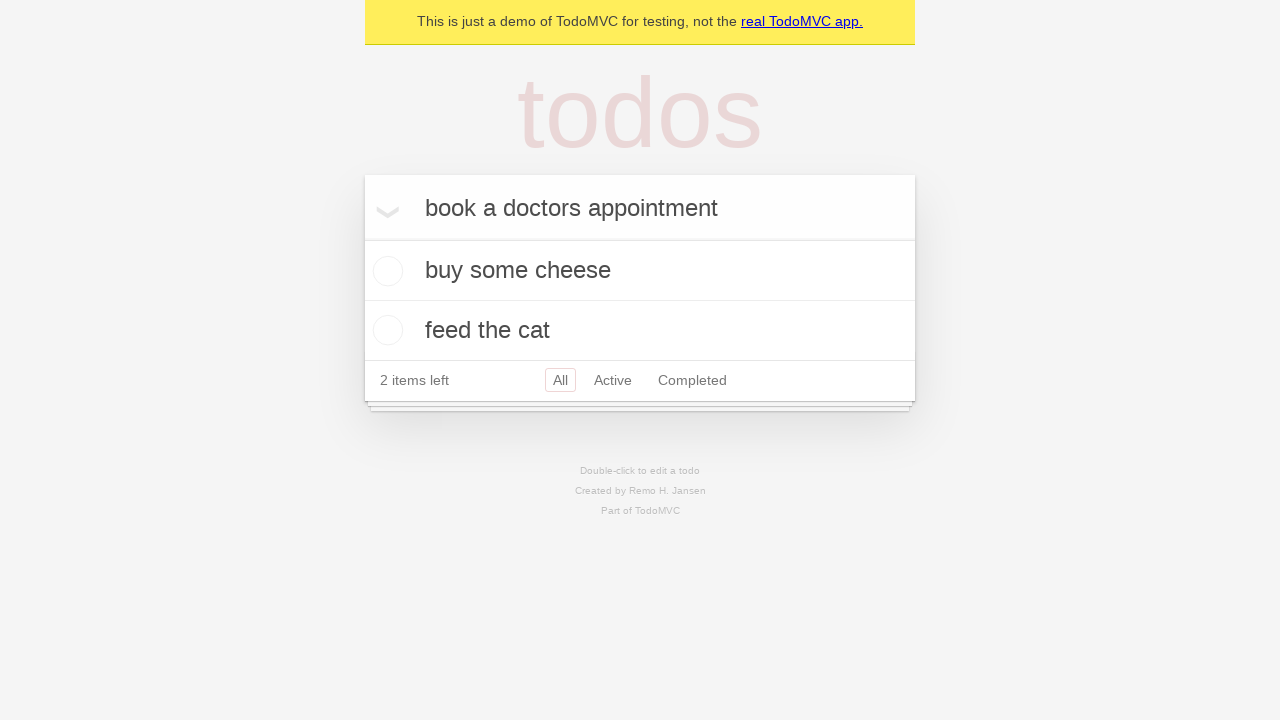

Pressed Enter to create third todo item on .new-todo
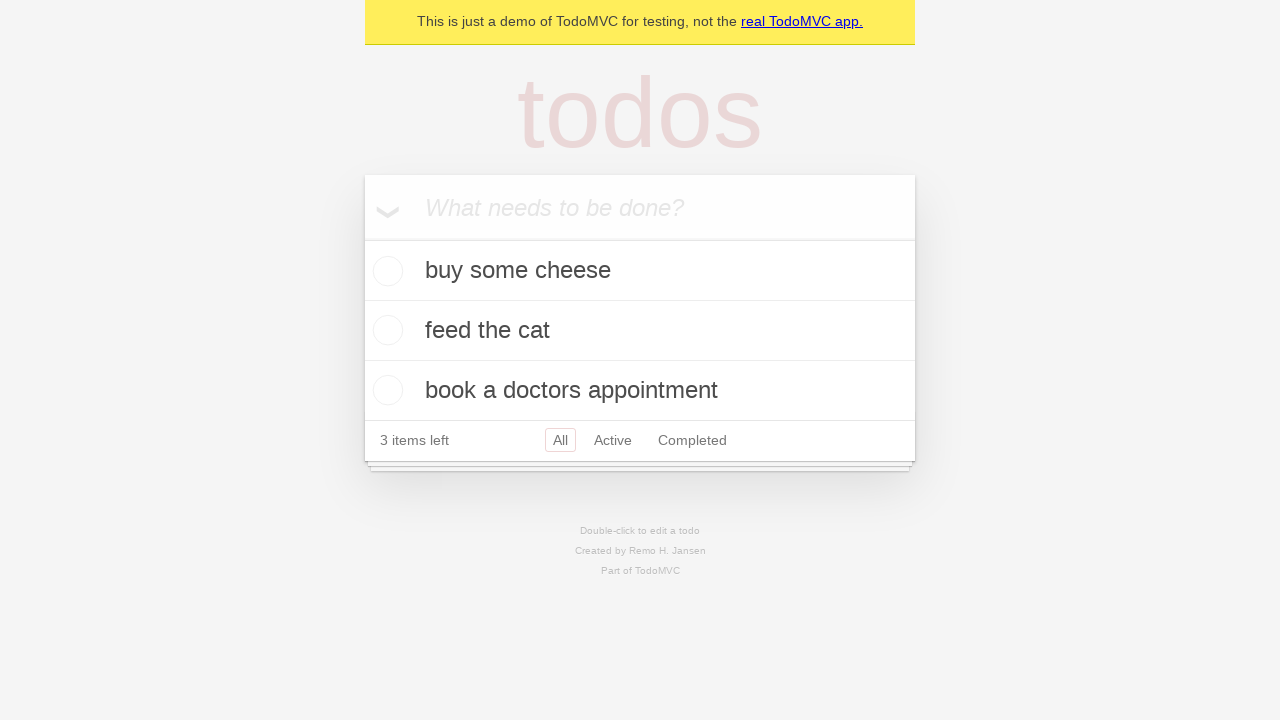

Waited for all three todo items to appear in the list
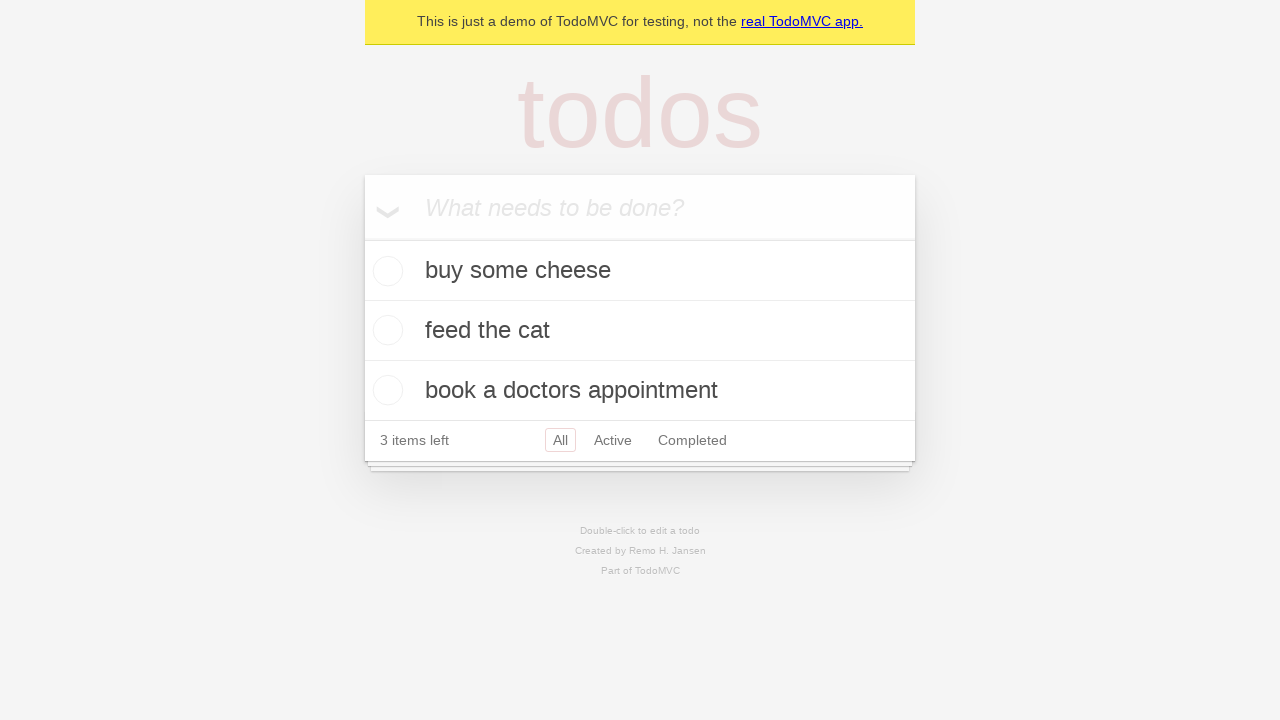

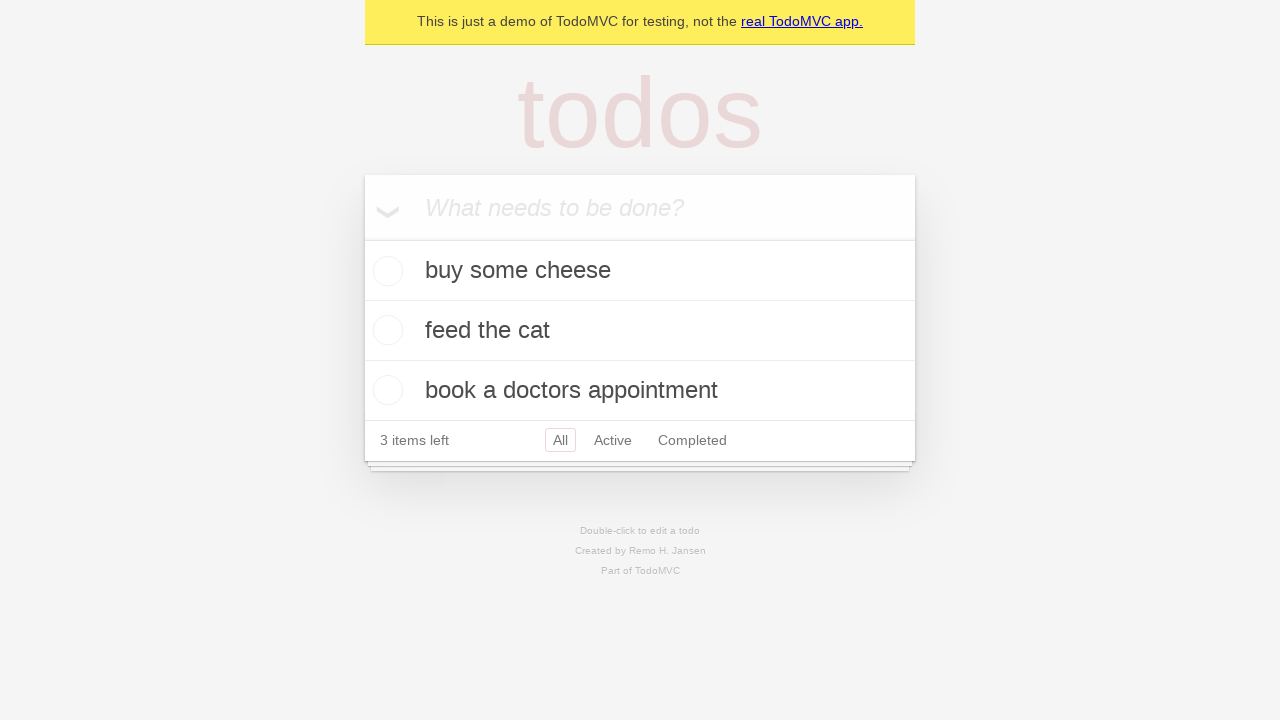